Tests registration form validation by leaving city field blank

Starting URL: http://automationbykrishna.com

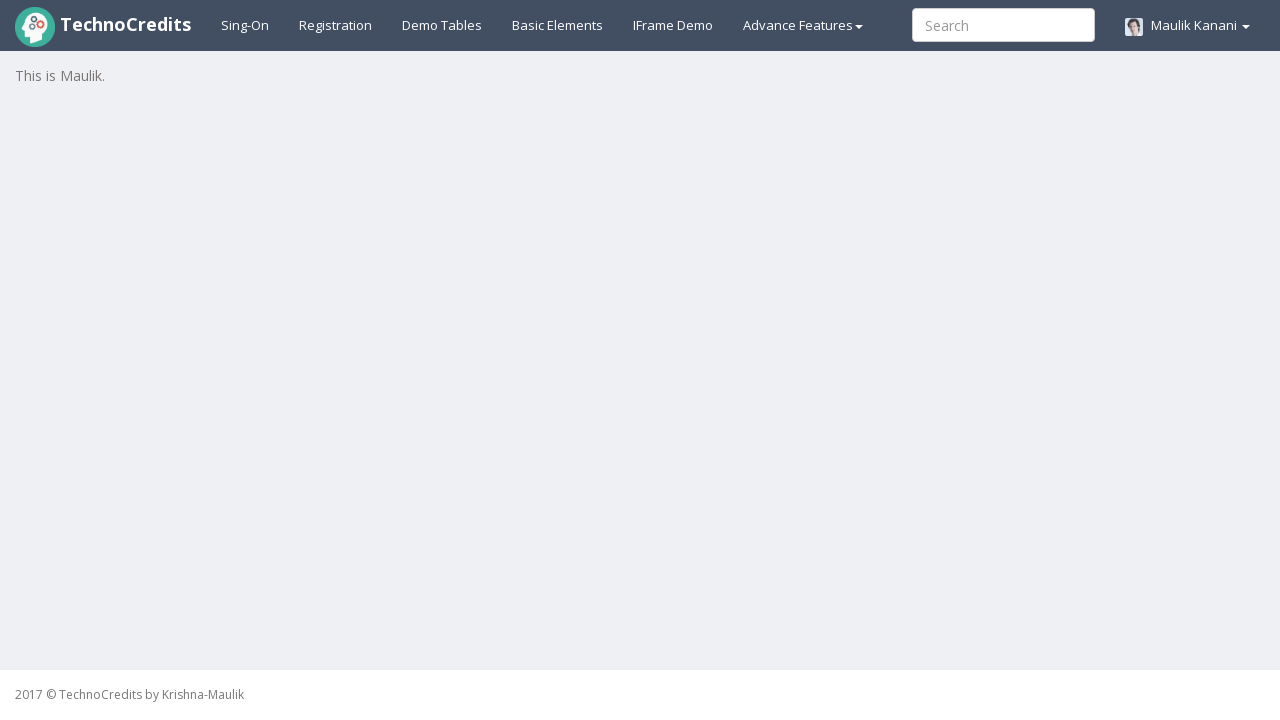

Clicked on Registration page link at (336, 25) on a#registration2
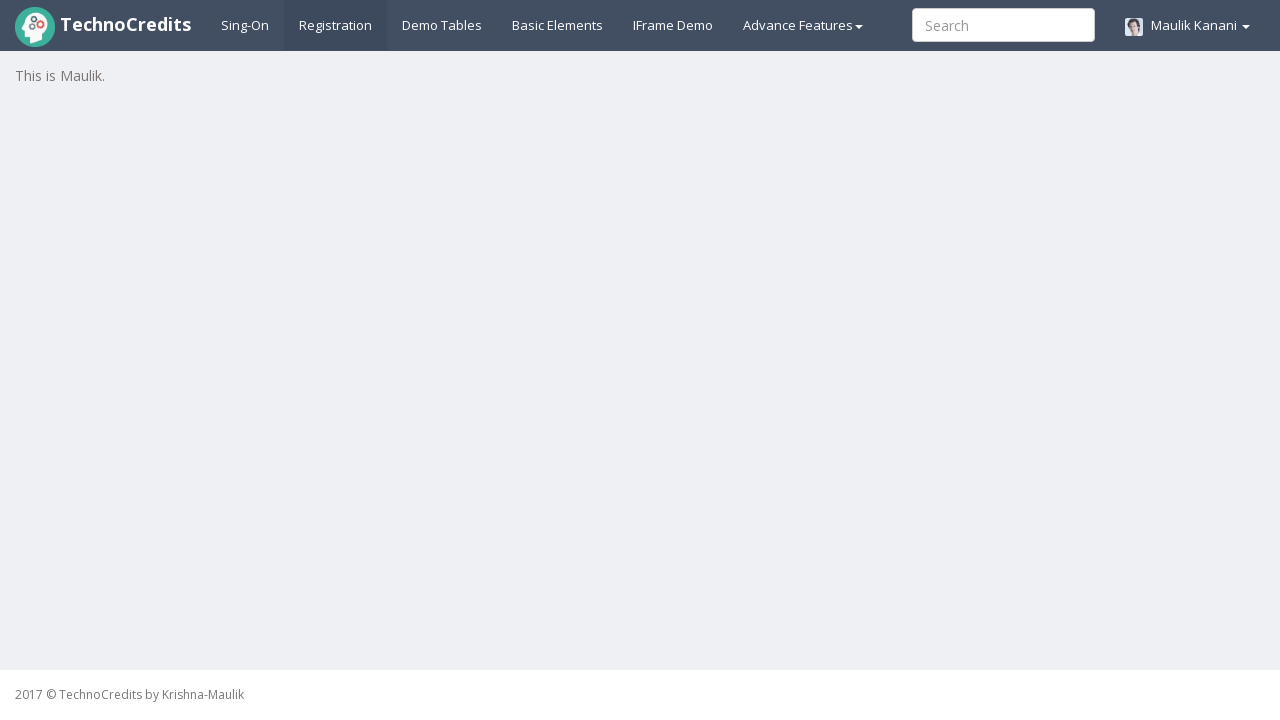

Registration form loaded with fullName field visible
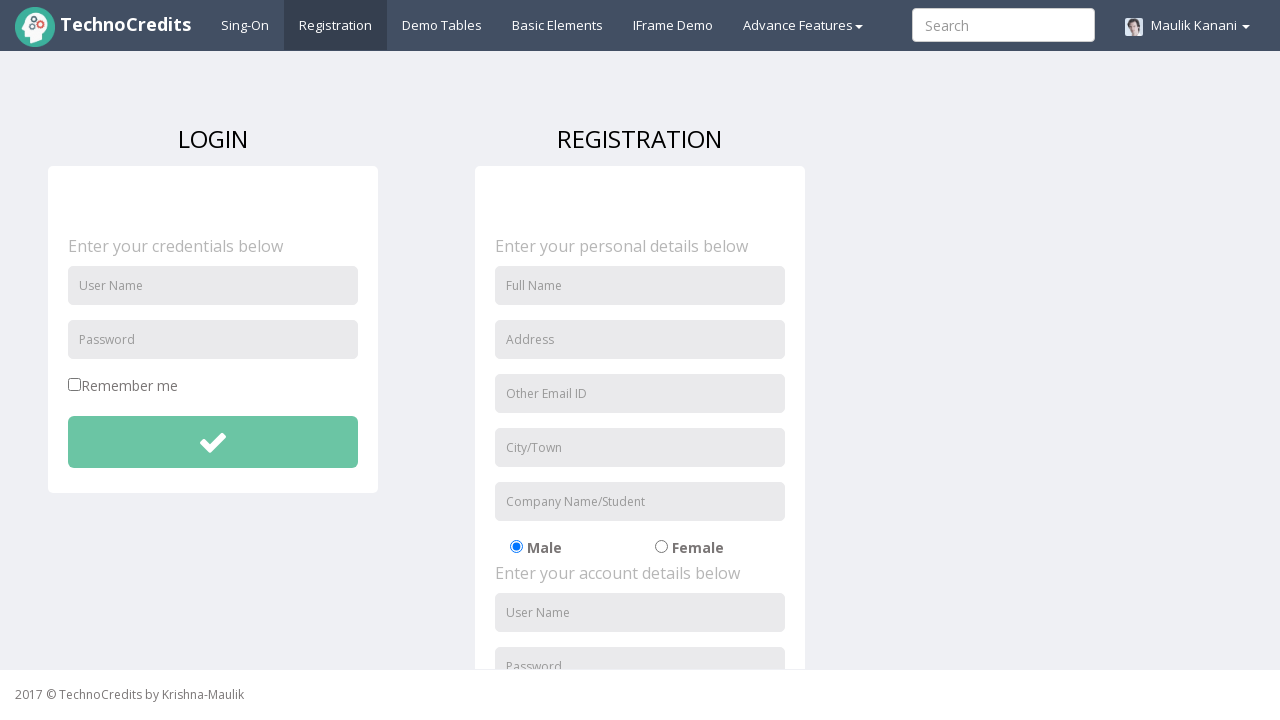

Filled fullName field with 'David Brown' on input#fullName
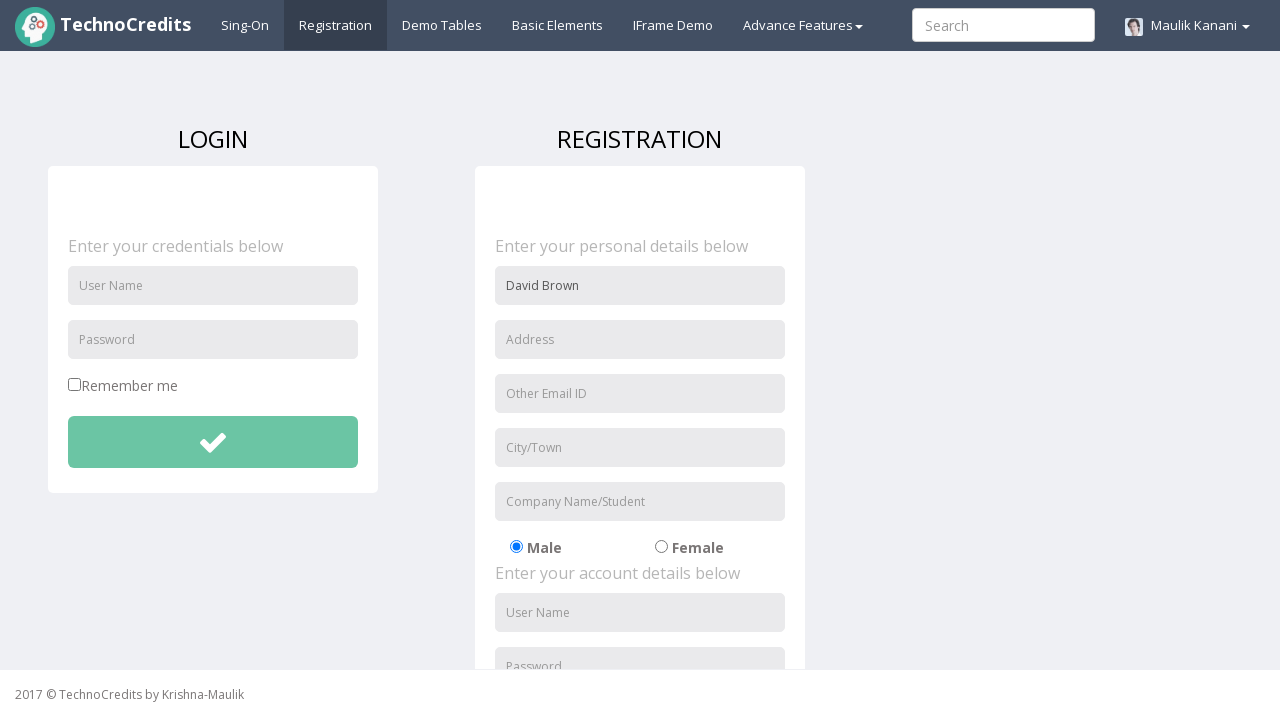

Filled address field with '789 Pine Road' on input#address
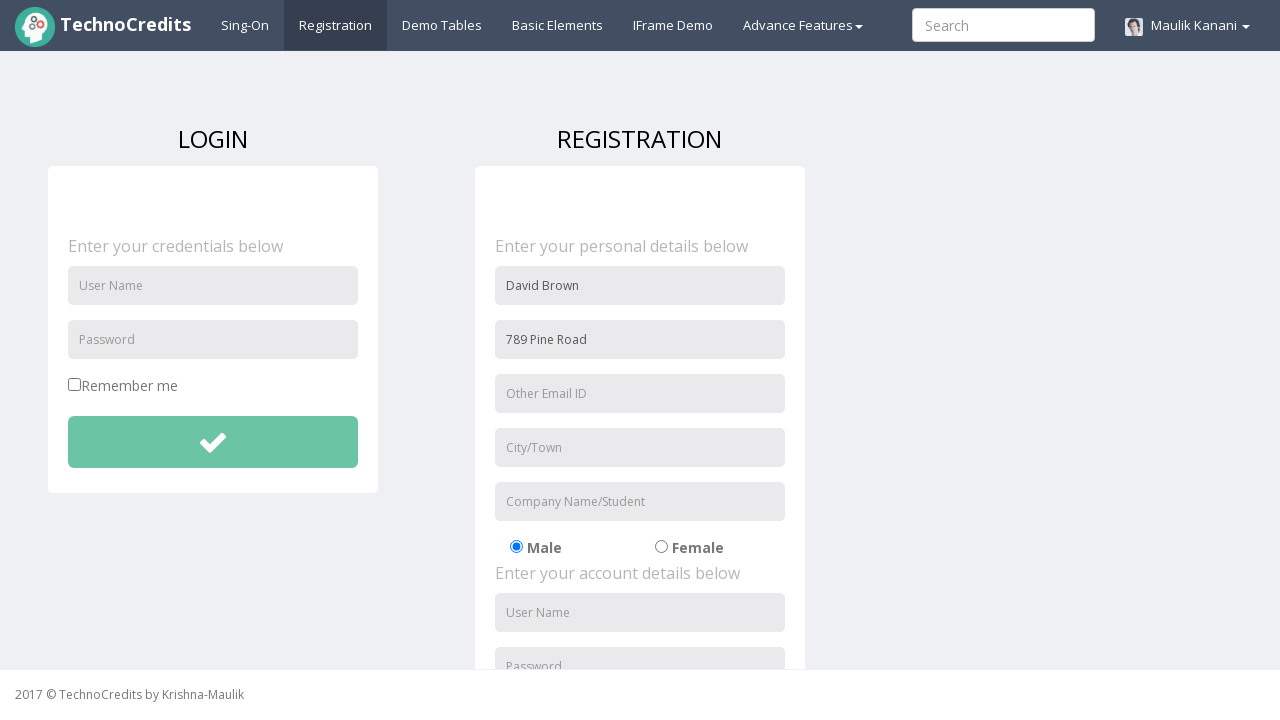

Filled useremail field with 'david.brown@test.com' on input#useremail
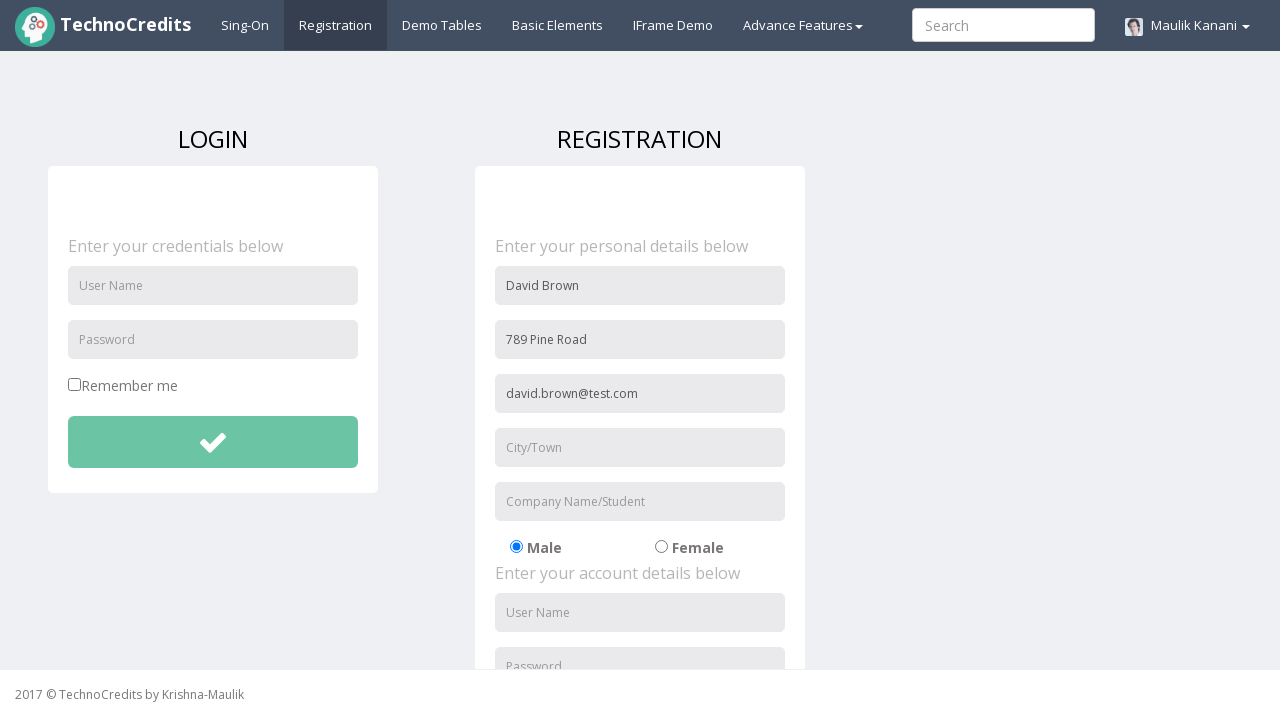

Clicked registration button with city field left blank to test validation at (640, 494) on button#btnsubmitsignUp
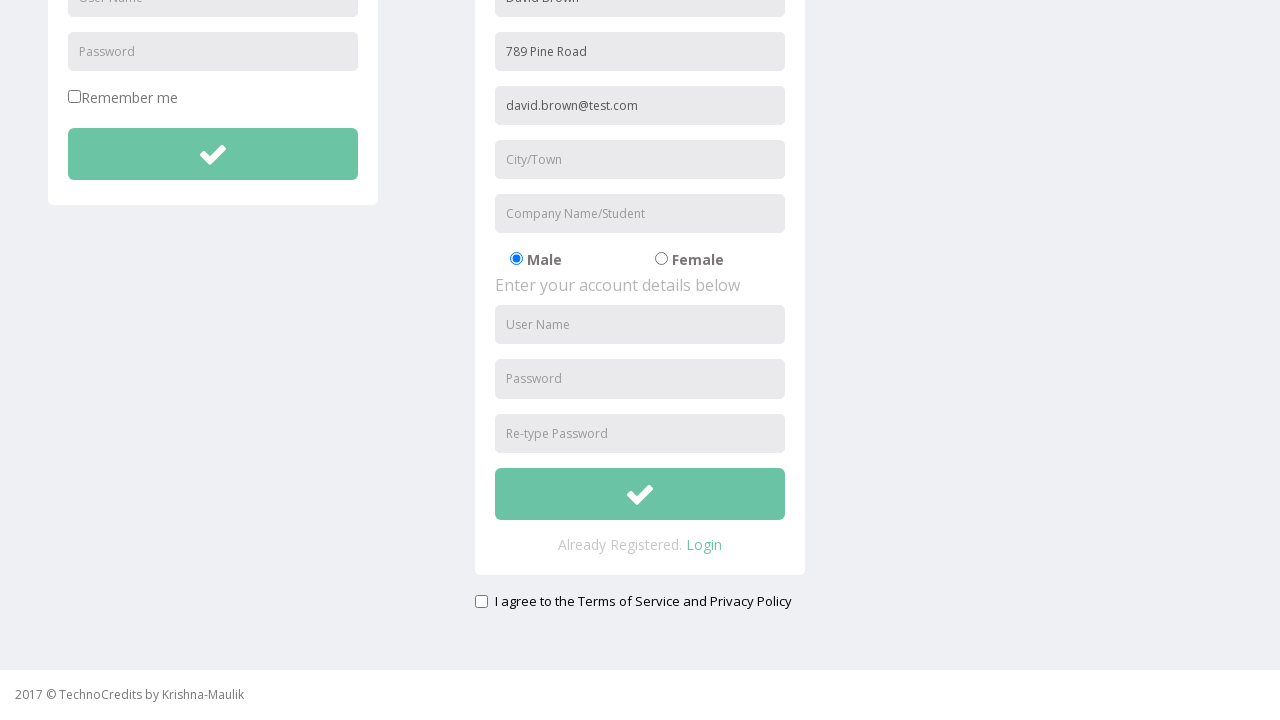

Accepted validation alert dialog
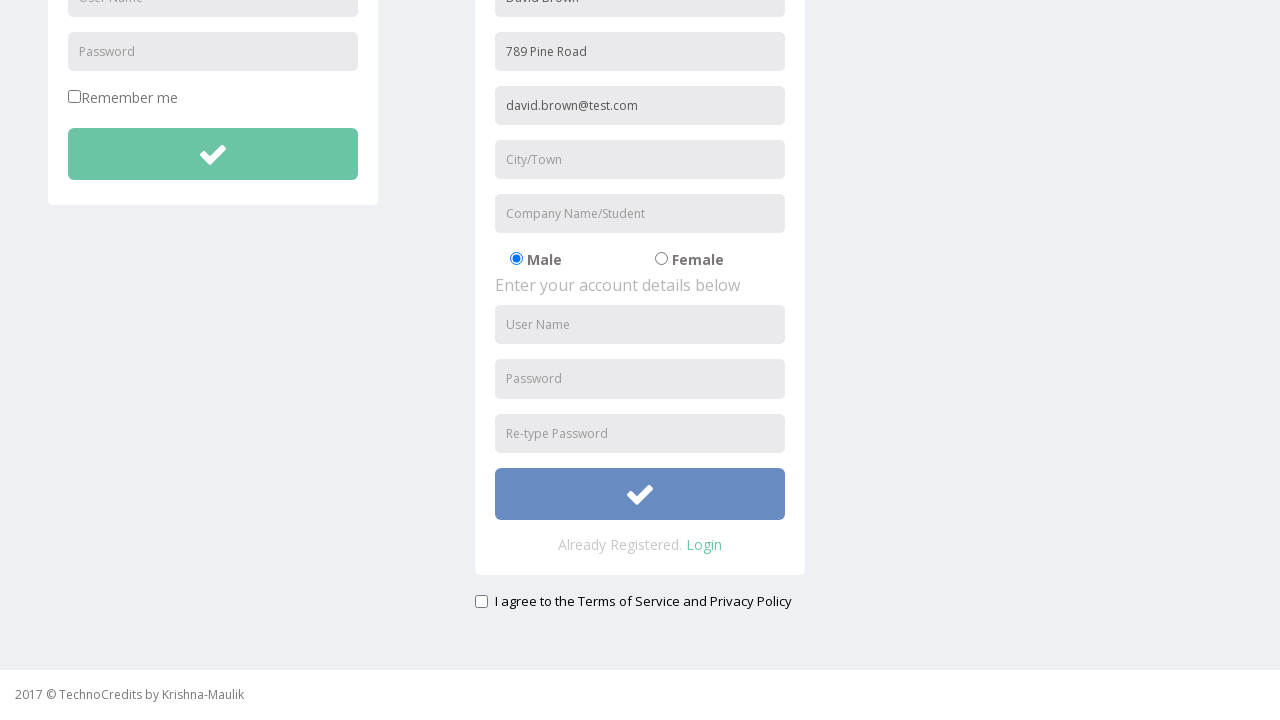

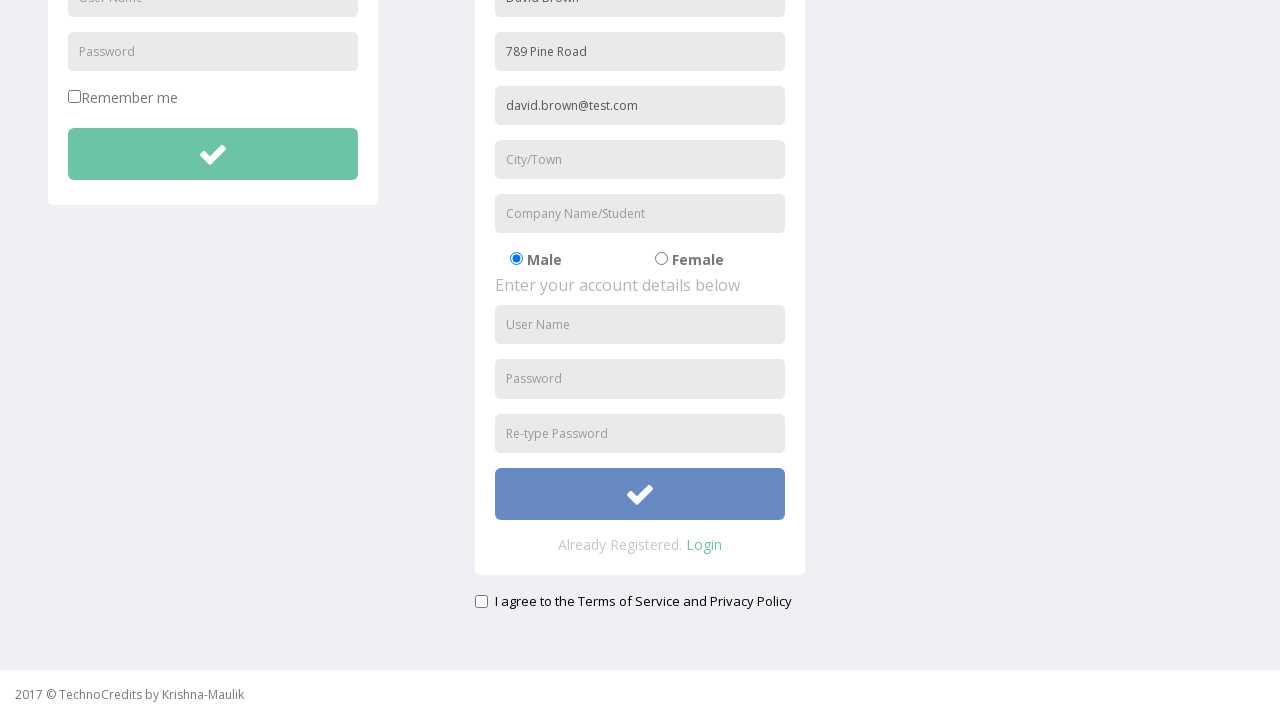